Tests multiple widgets on DemoQA including auto-complete input, date pickers, and web tables functionality by navigating through different sections, filling forms, adding a new table row, and deleting an existing row.

Starting URL: https://demoqa.com/

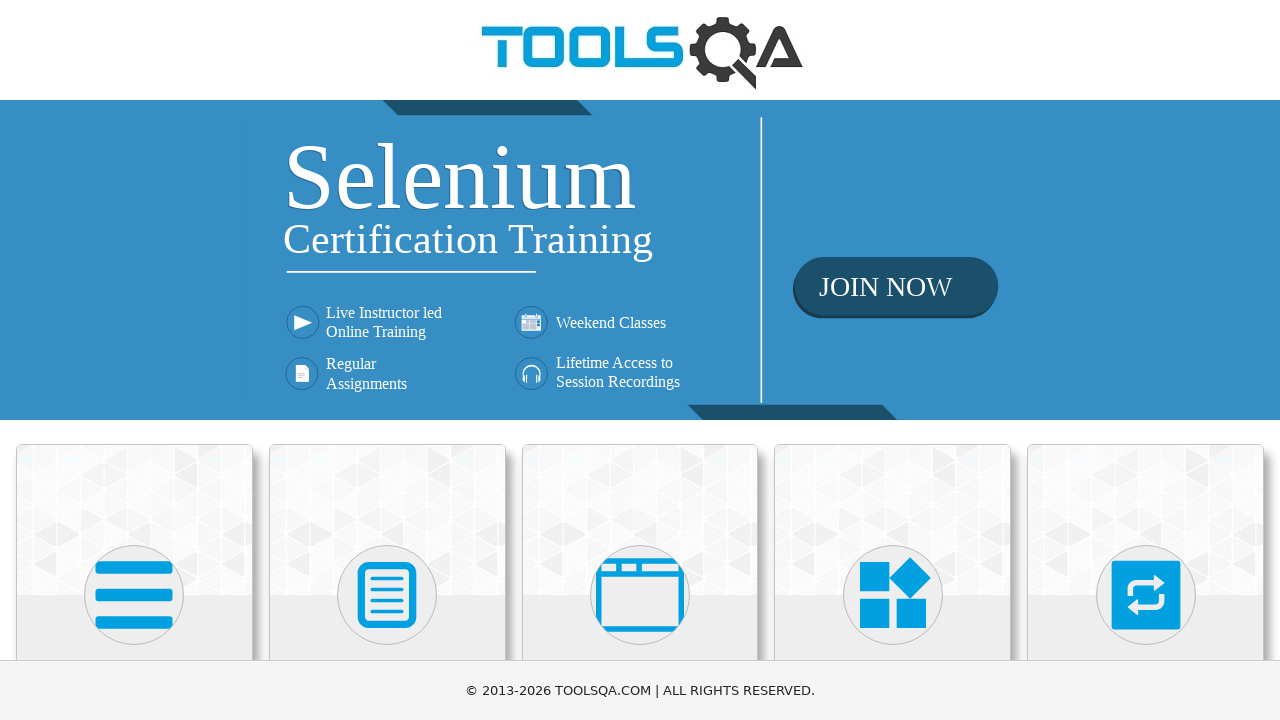

Clicked Widgets section
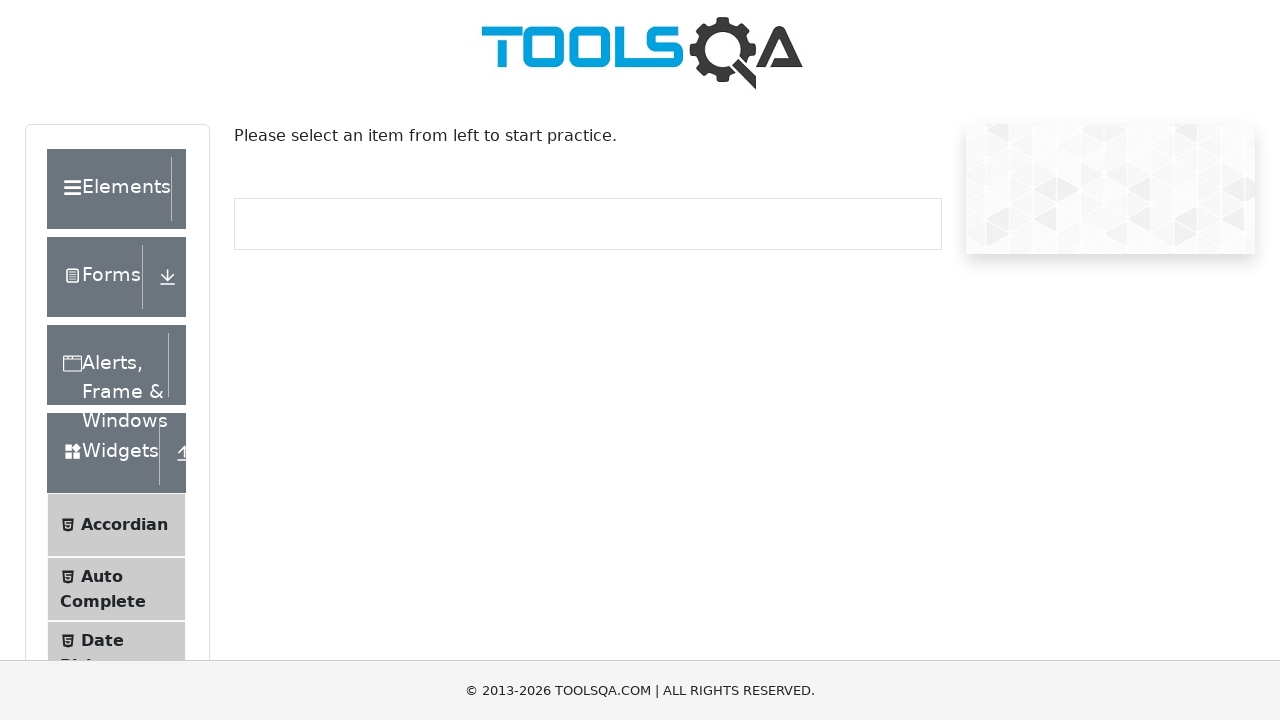

Clicked Auto Complete menu item
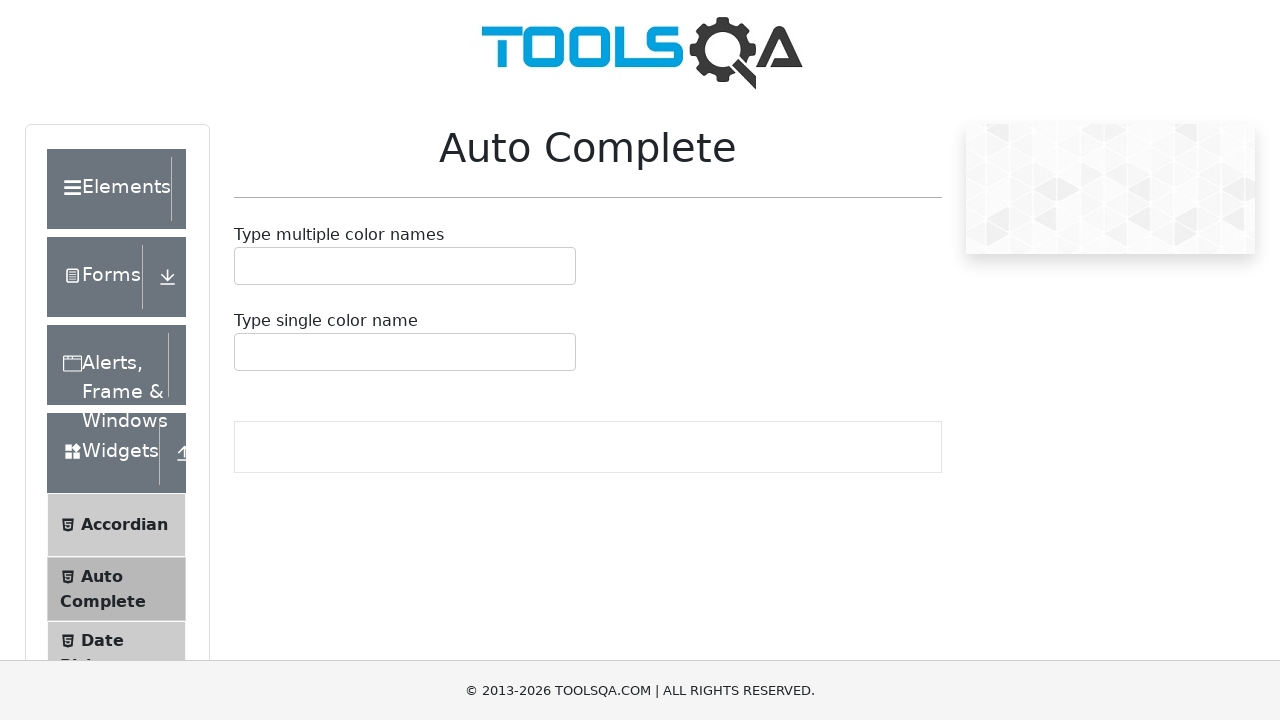

Filled auto-complete input with 'bl' on id=autoCompleteMultipleInput
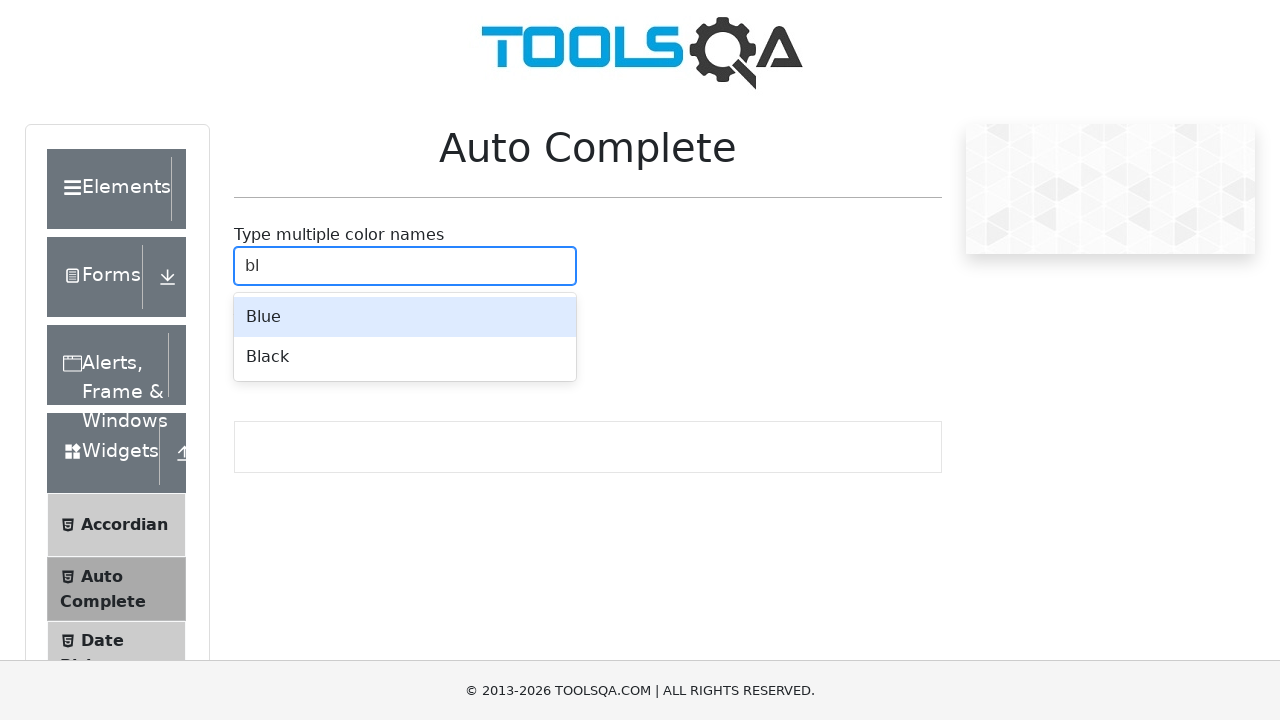

Pressed ArrowDown to navigate dropdown
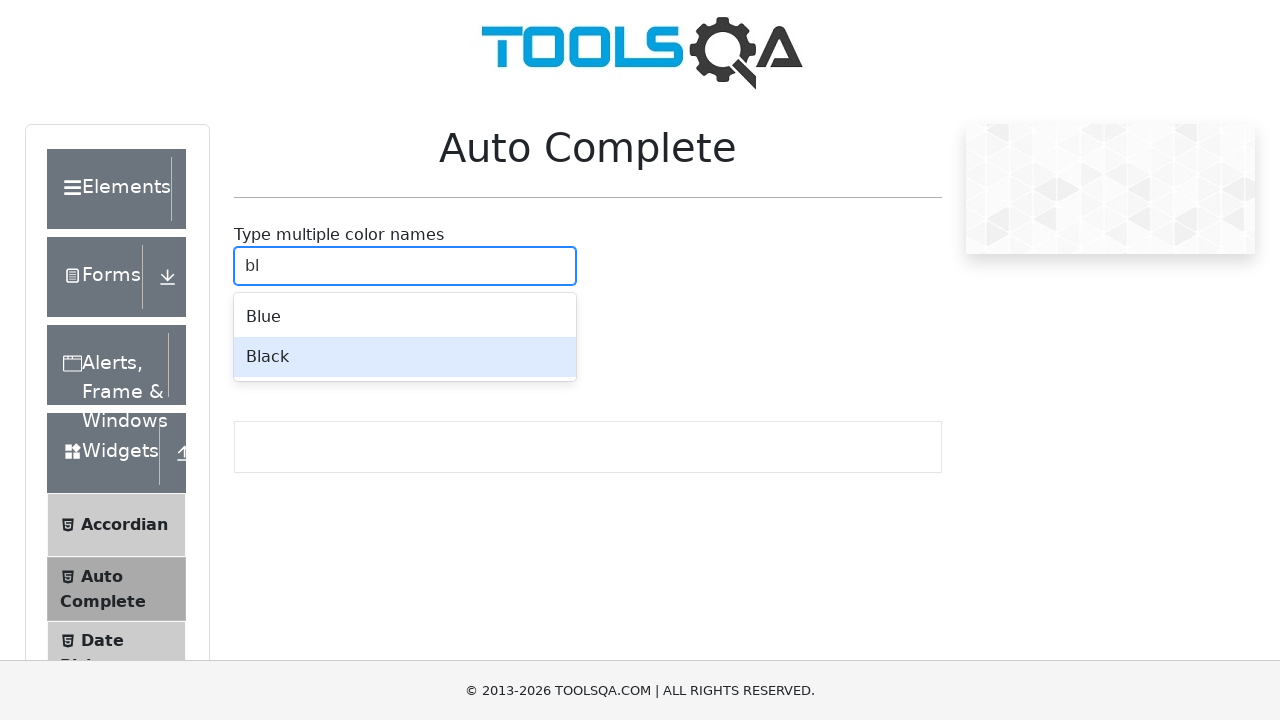

Pressed Enter to select 'black' option
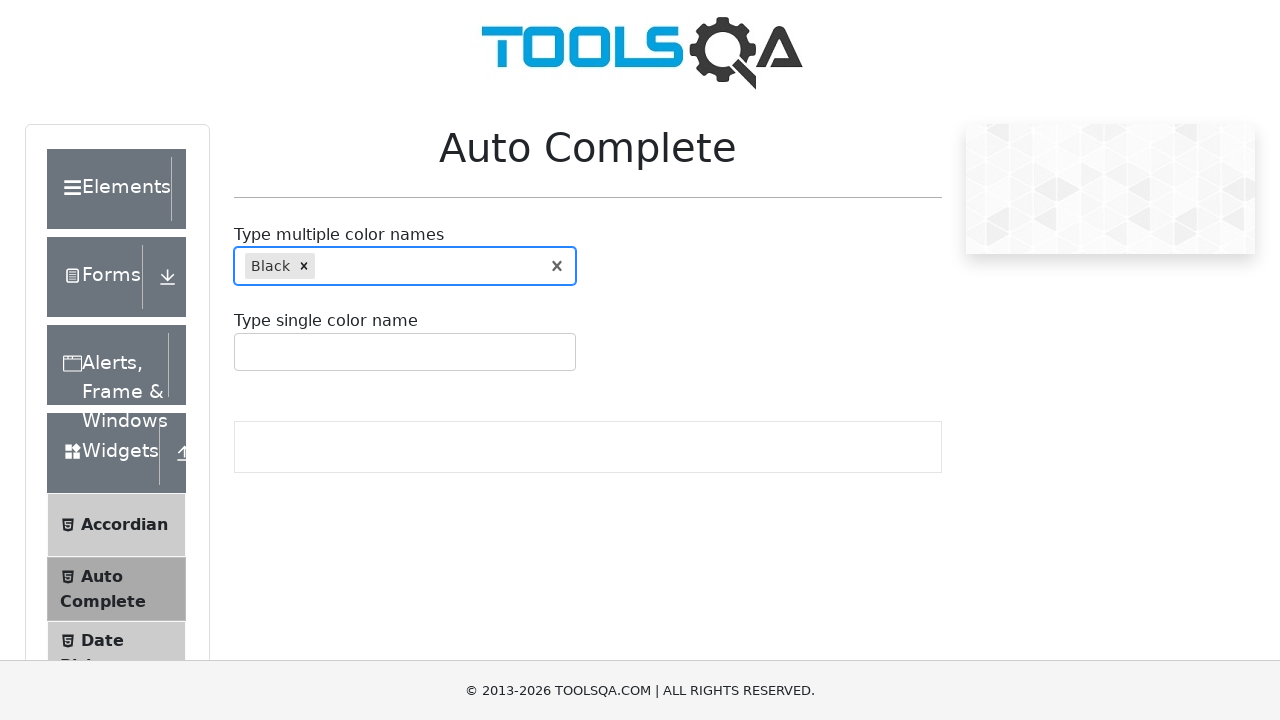

Clicked Date Picker menu item
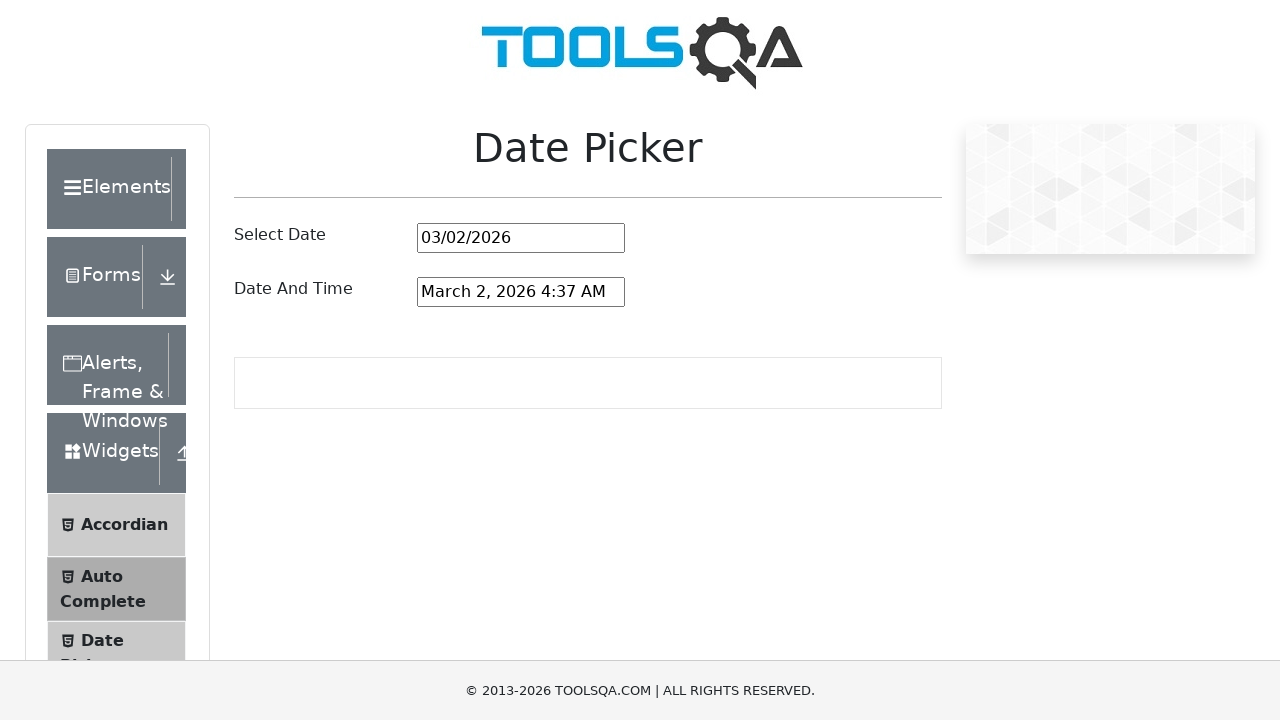

Filled date picker with '01/01/2000' on id=datePickerMonthYearInput
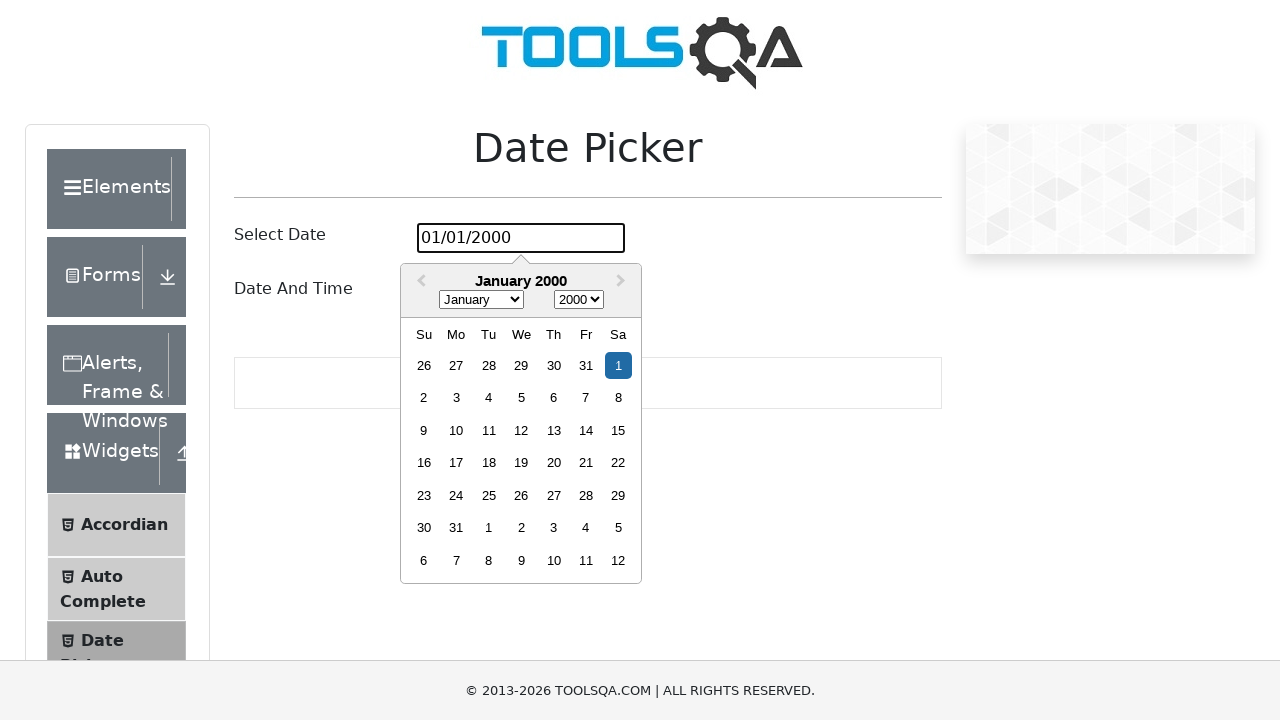

Pressed Enter to confirm date picker
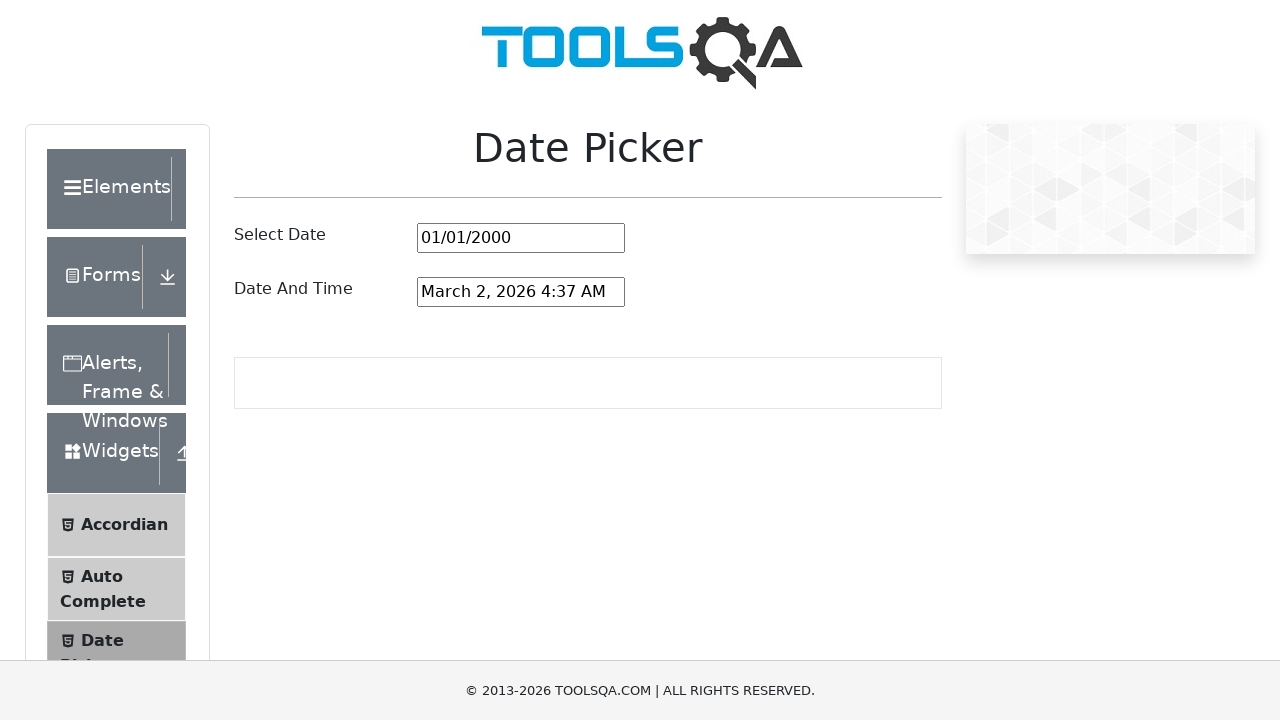

Filled date and time picker with 'January 1, 2000 8:00 AM' on id=dateAndTimePickerInput
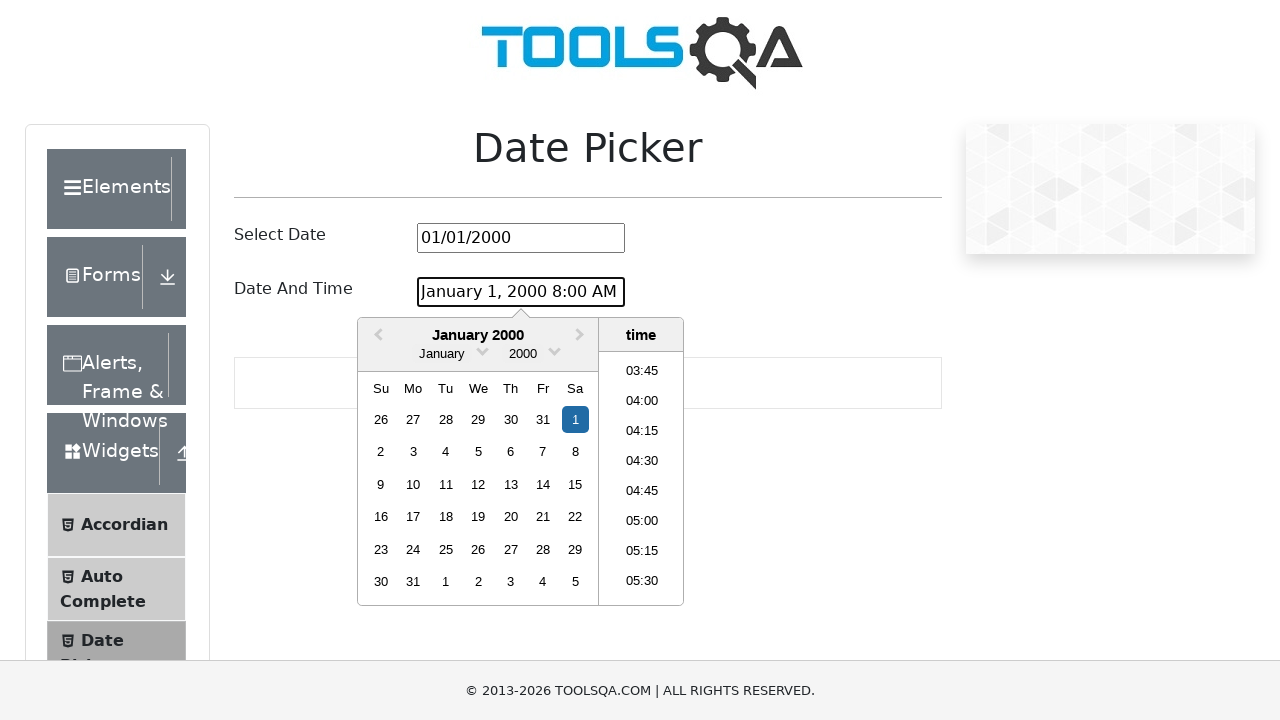

Pressed Enter to confirm date and time picker
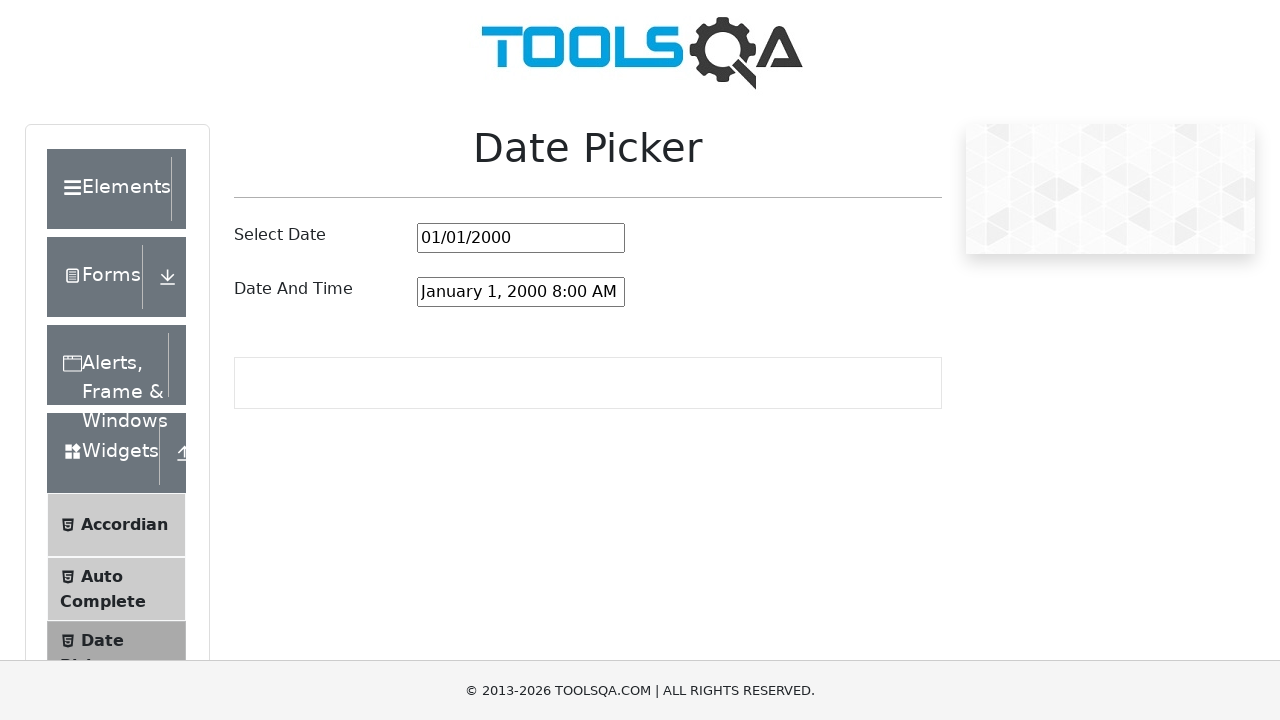

Clicked Elements section
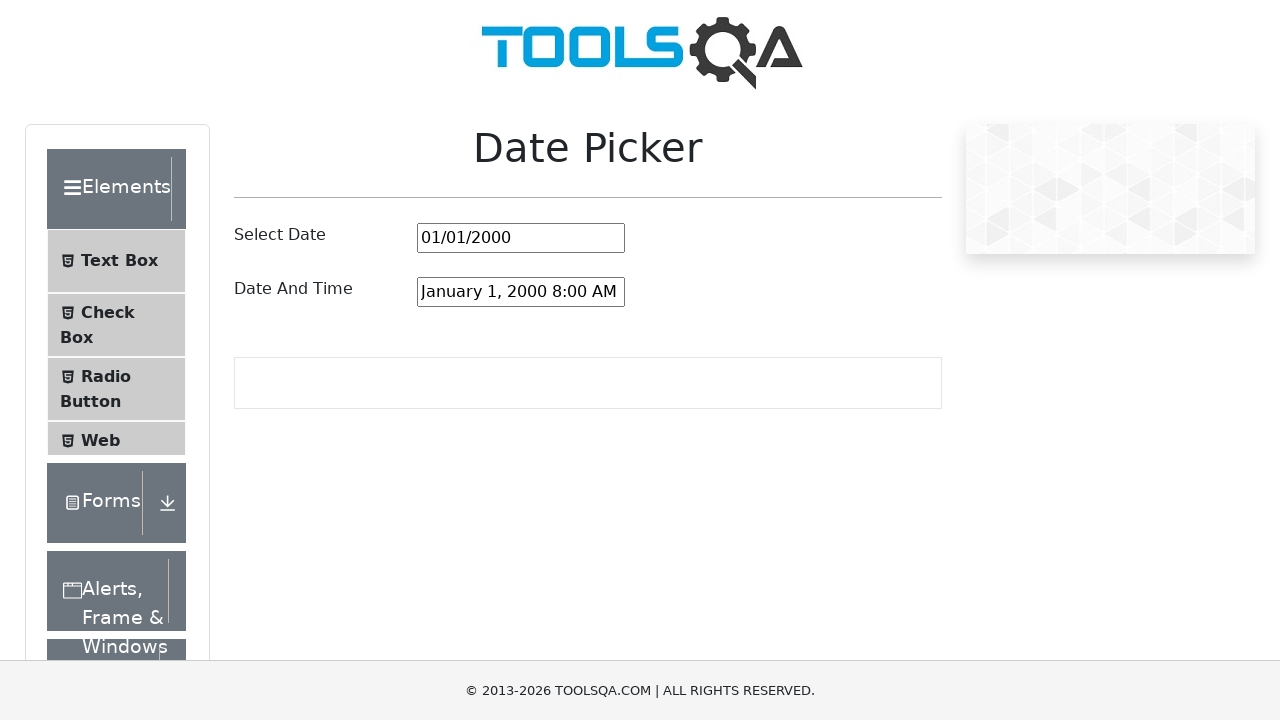

Clicked Web Tables menu item
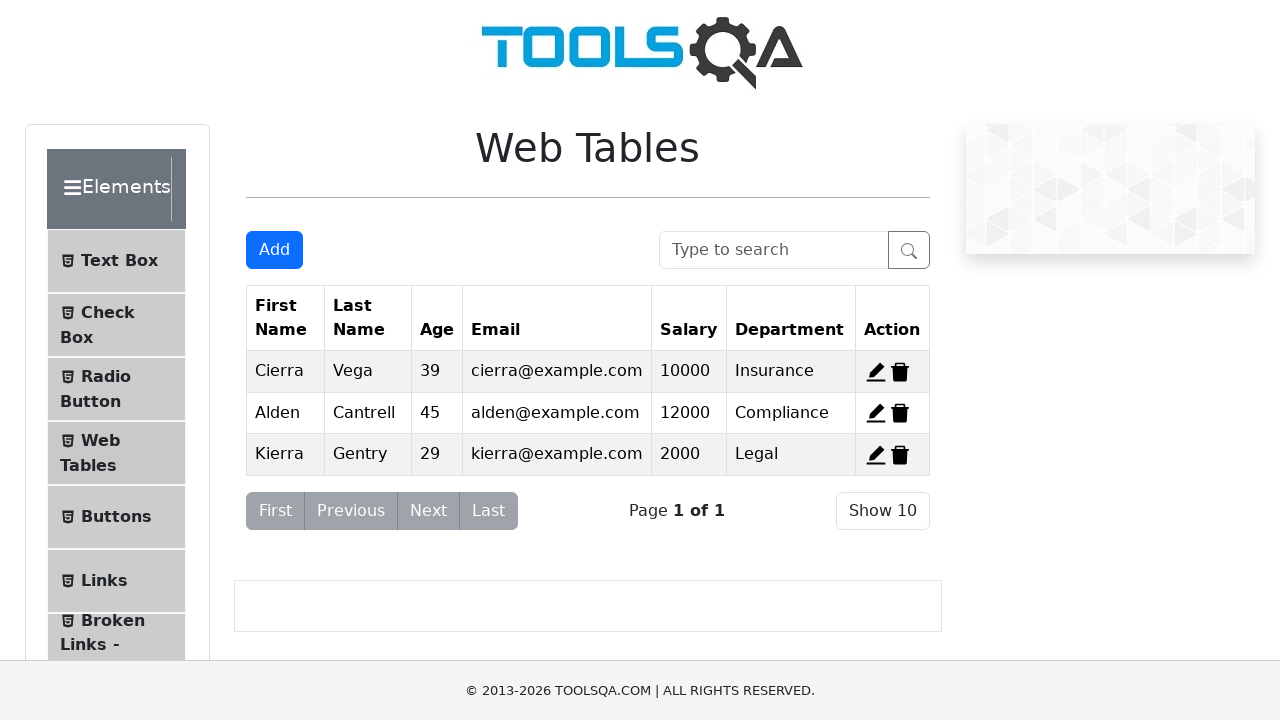

Clicked Add button to open registration form
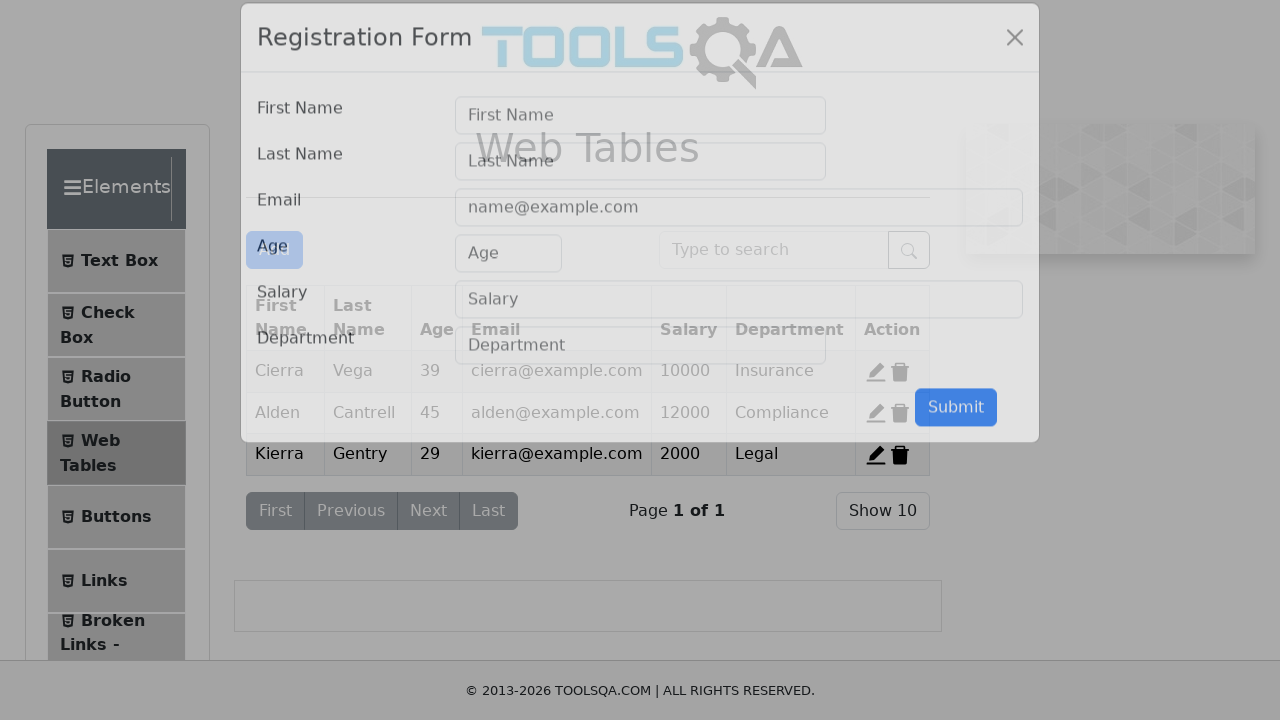

Filled firstName field with 'Teddy' on id=firstName
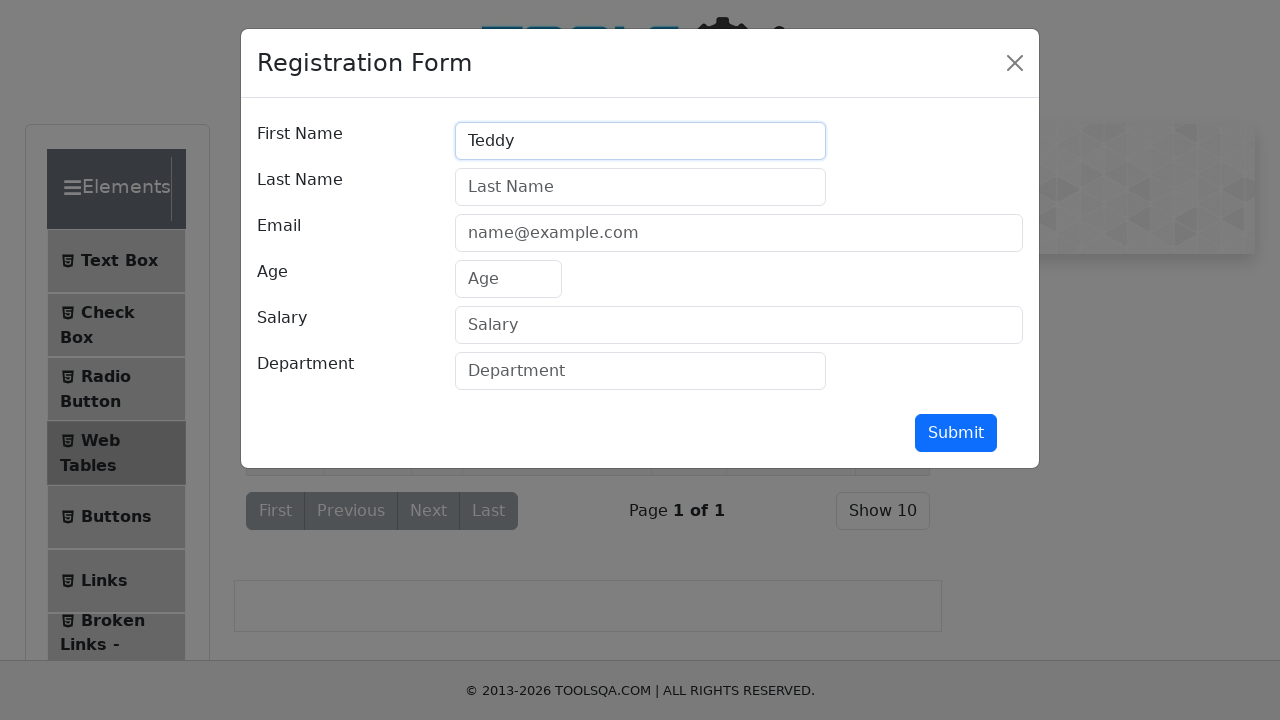

Filled lastName field with 'Smith' on id=lastName
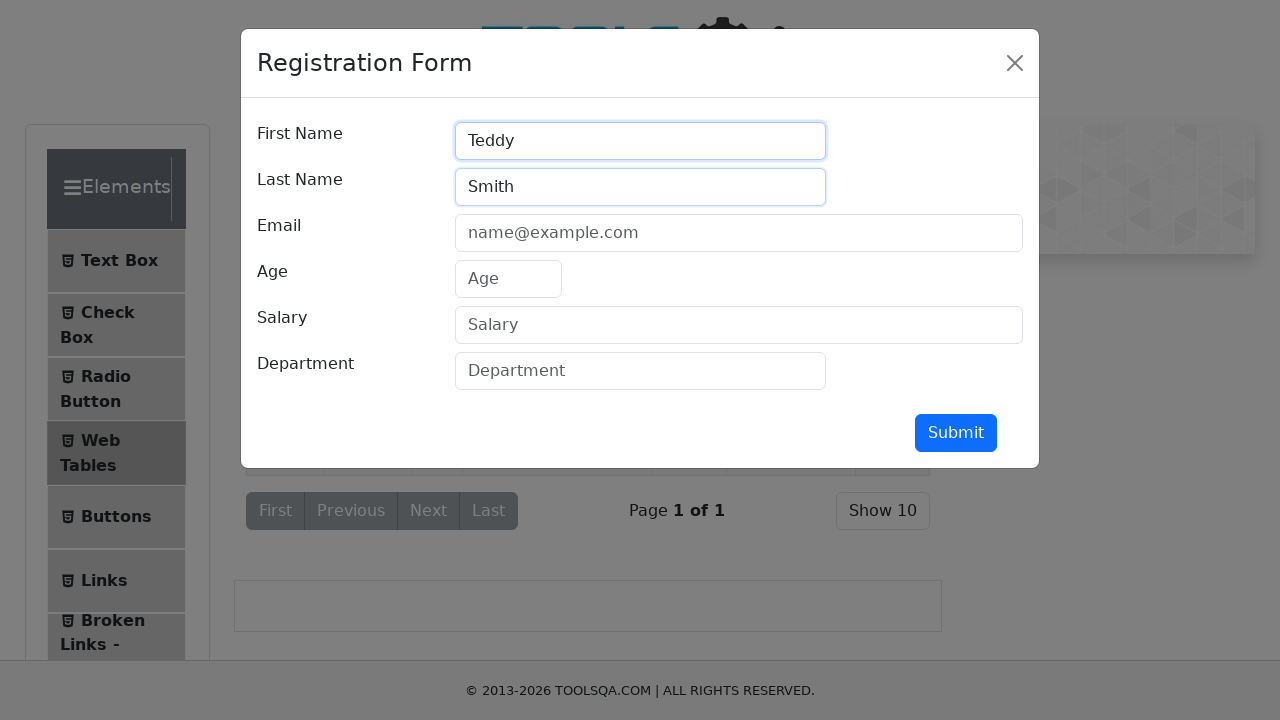

Filled userEmail field with 'test@test.com' on id=userEmail
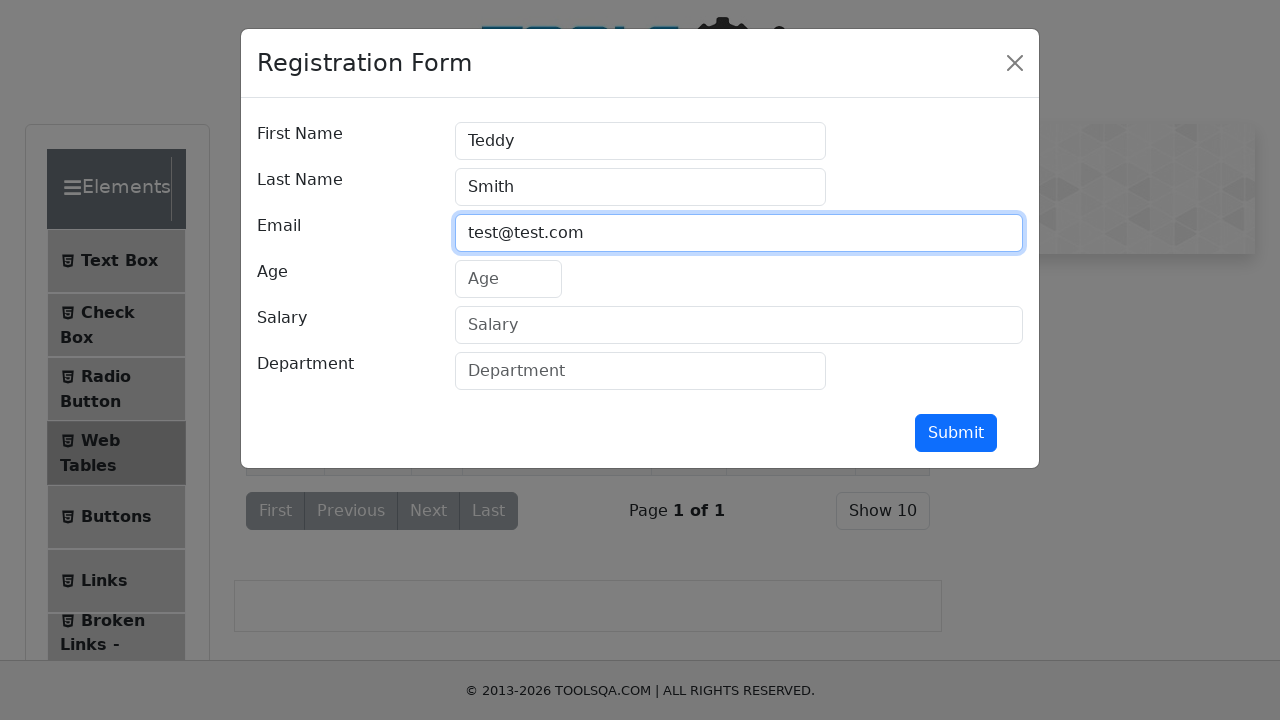

Filled age field with '20' on id=age
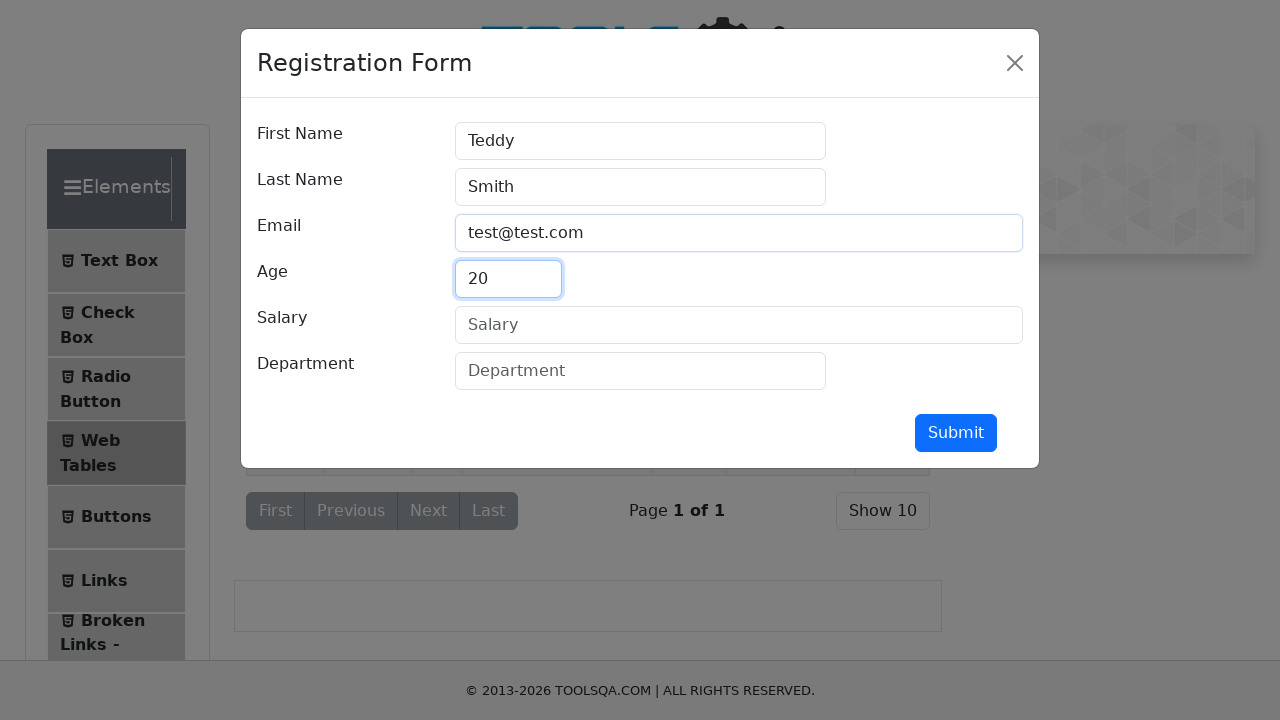

Filled salary field with '1000' on id=salary
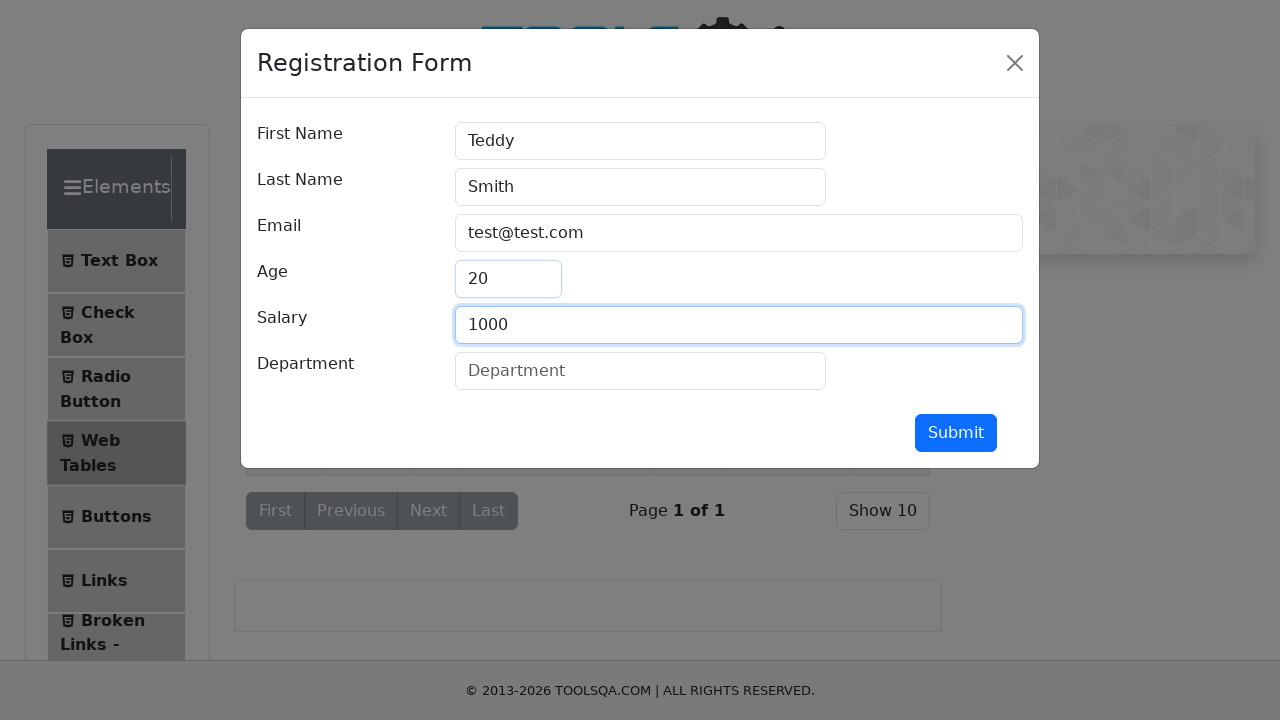

Filled department field with 'A' on id=department
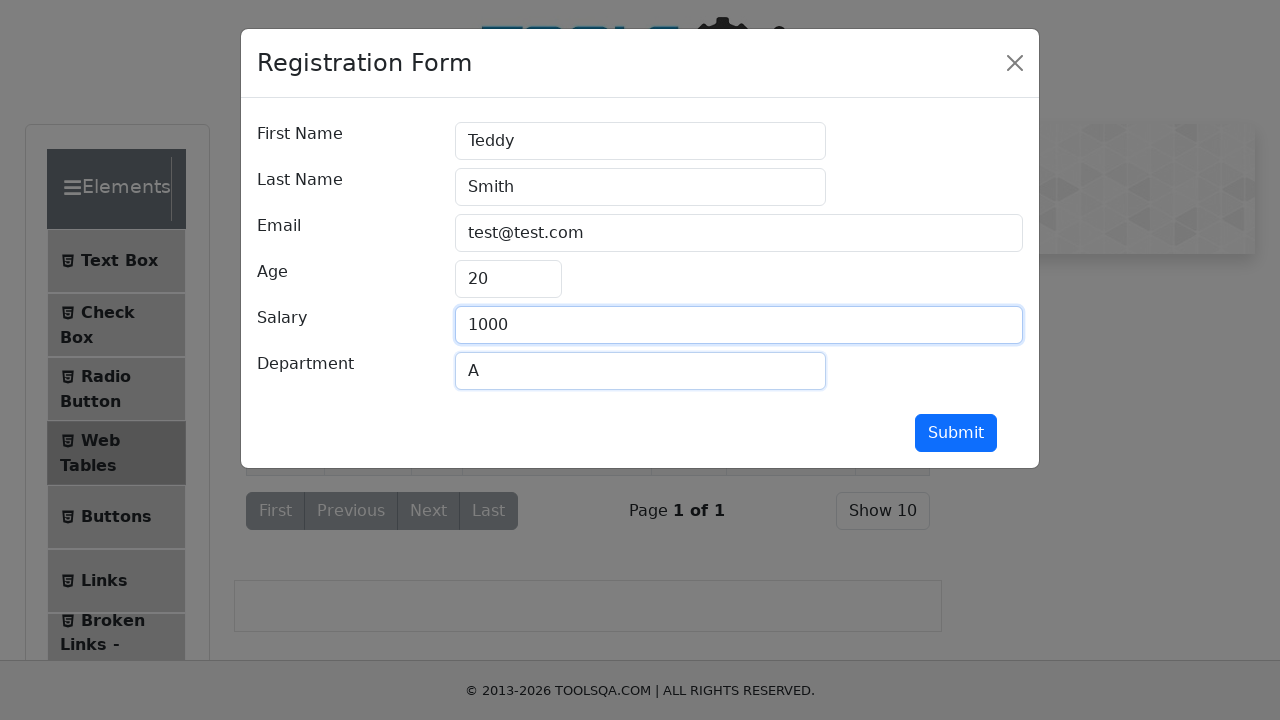

Clicked Submit button to add new table row
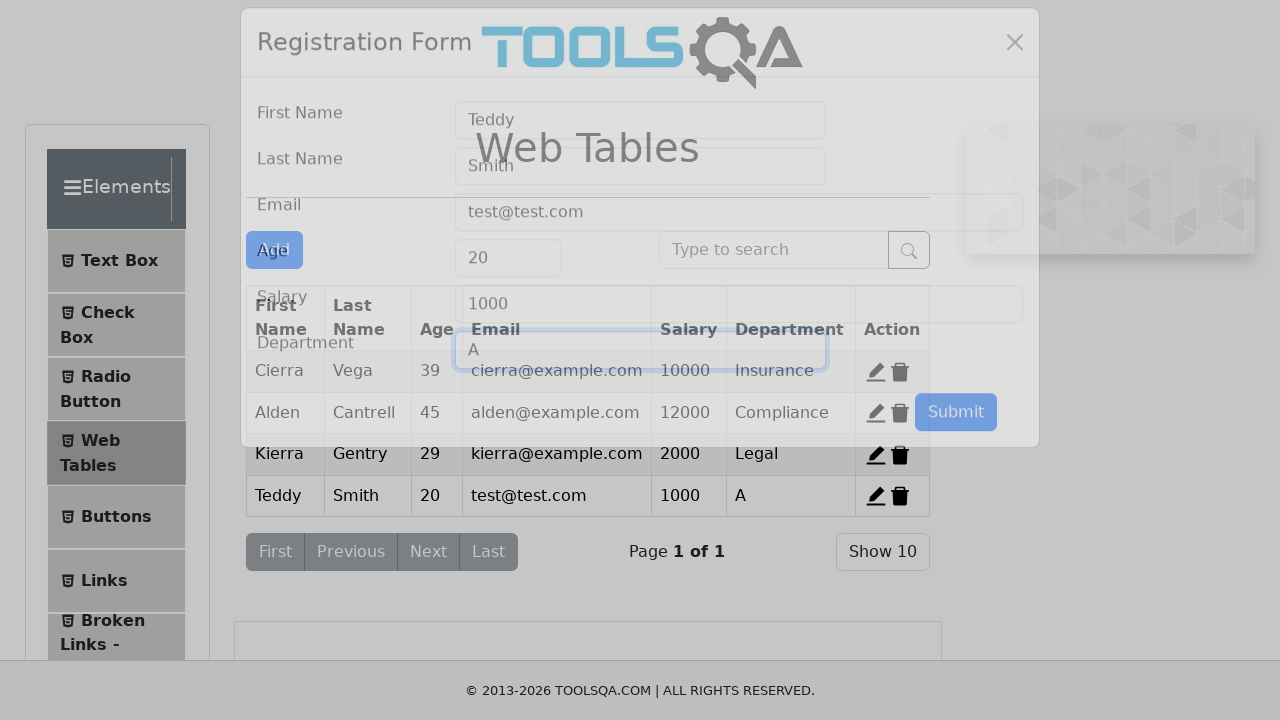

Located all table rows
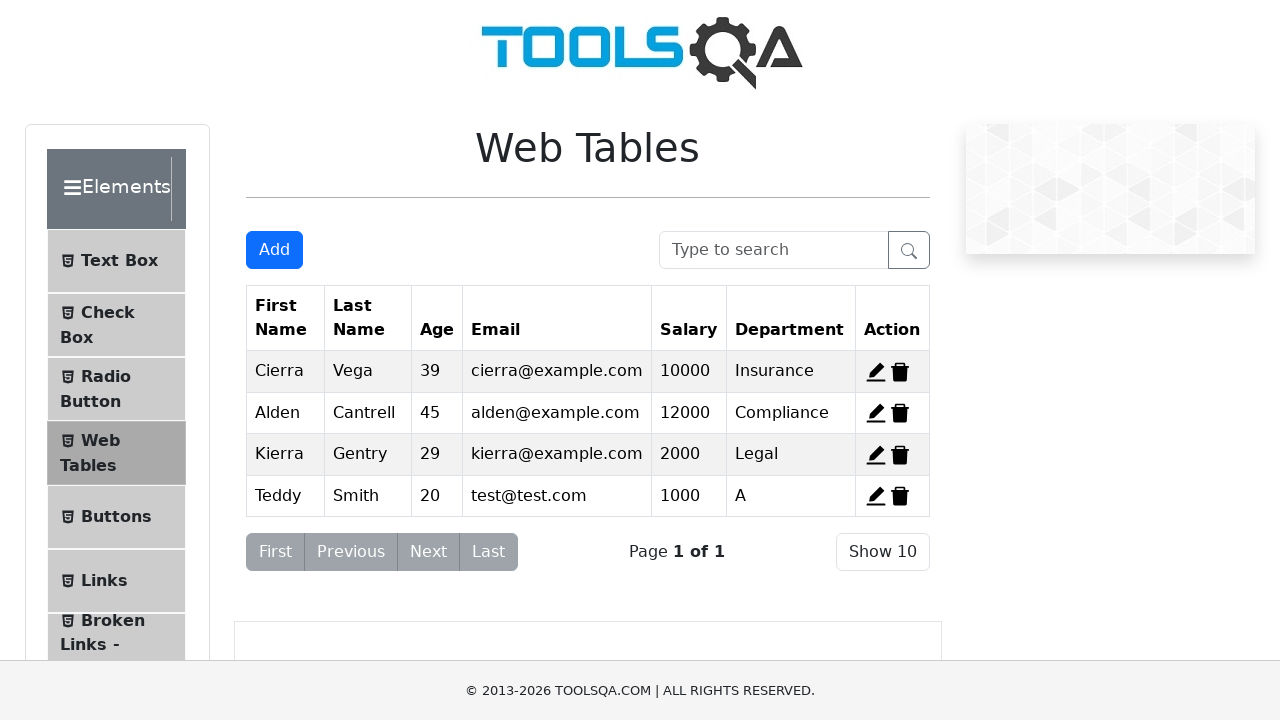

Counted 0 table rows
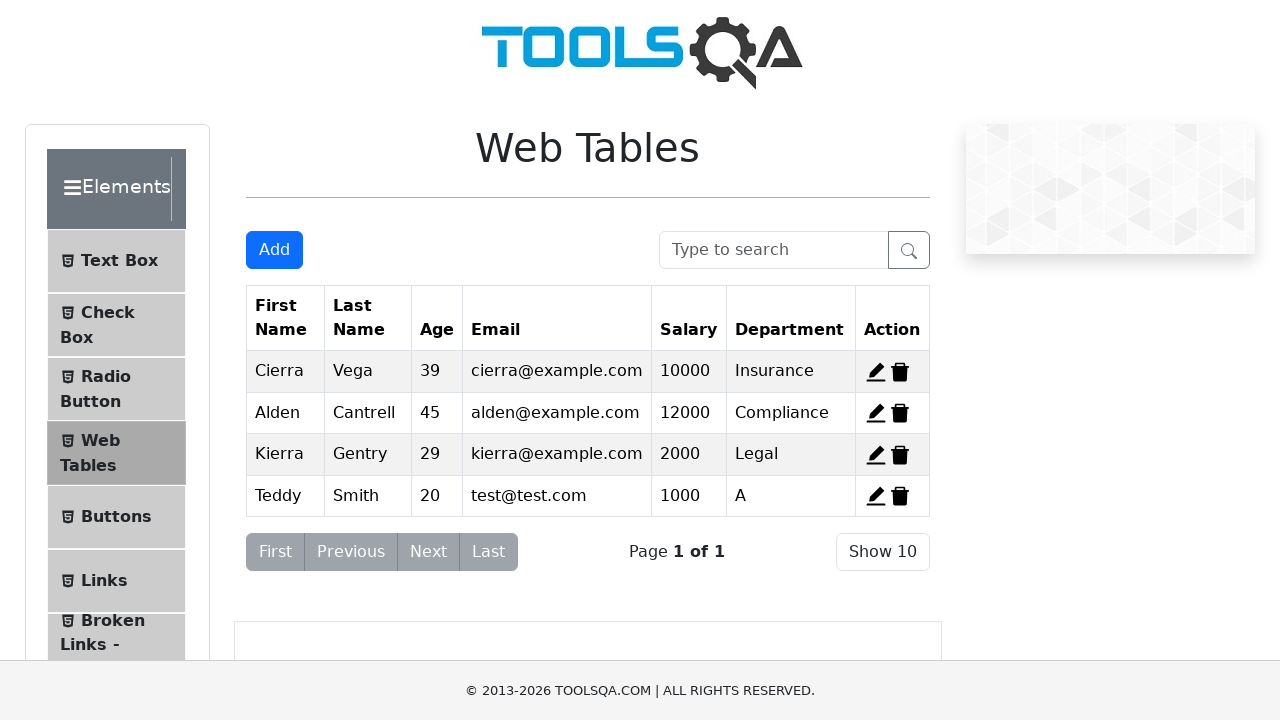

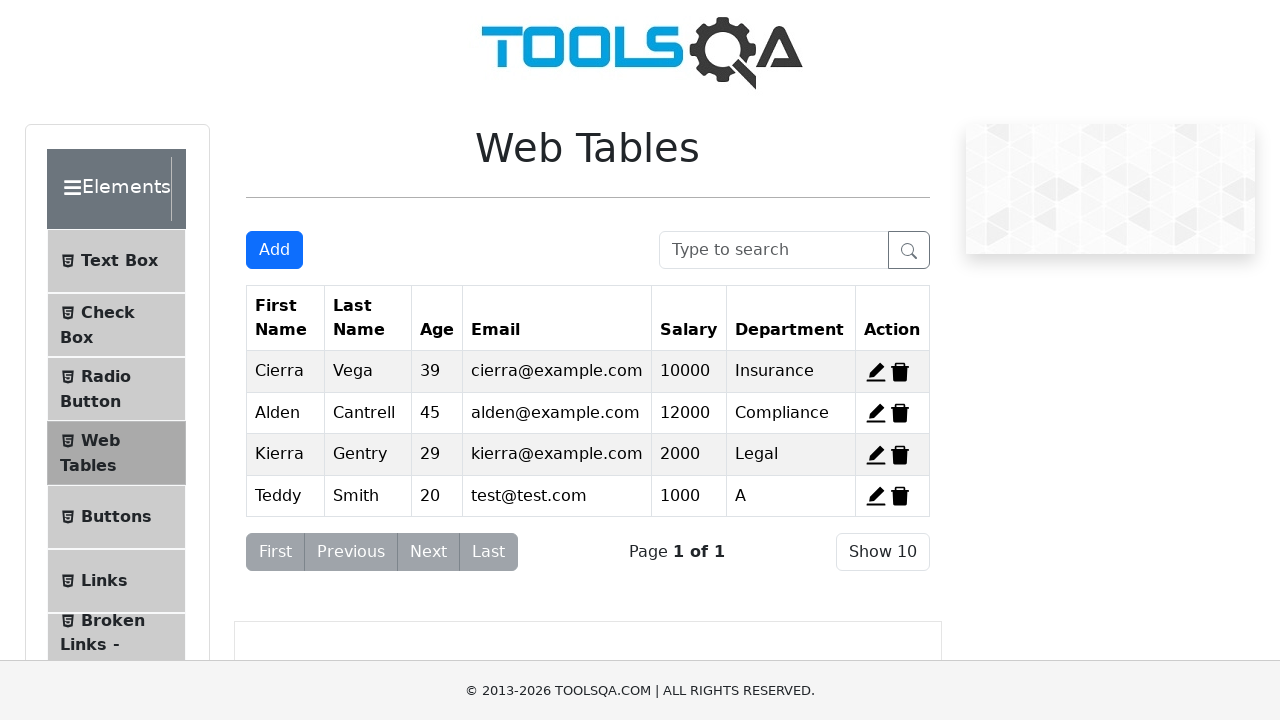